Tests multi-select dropdown functionality by selecting and deselecting options using different methods (by index, visible text, and value)

Starting URL: https://www.letskodeit.com/practice

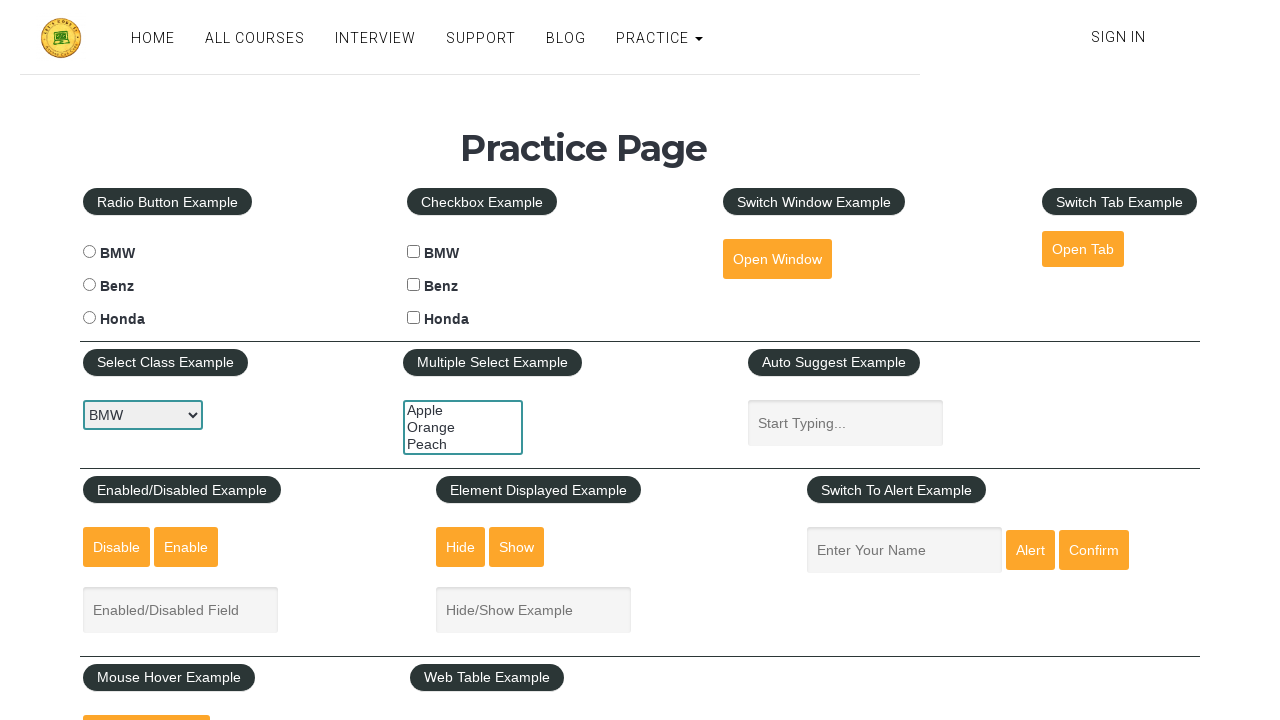

Located multi-select dropdown element
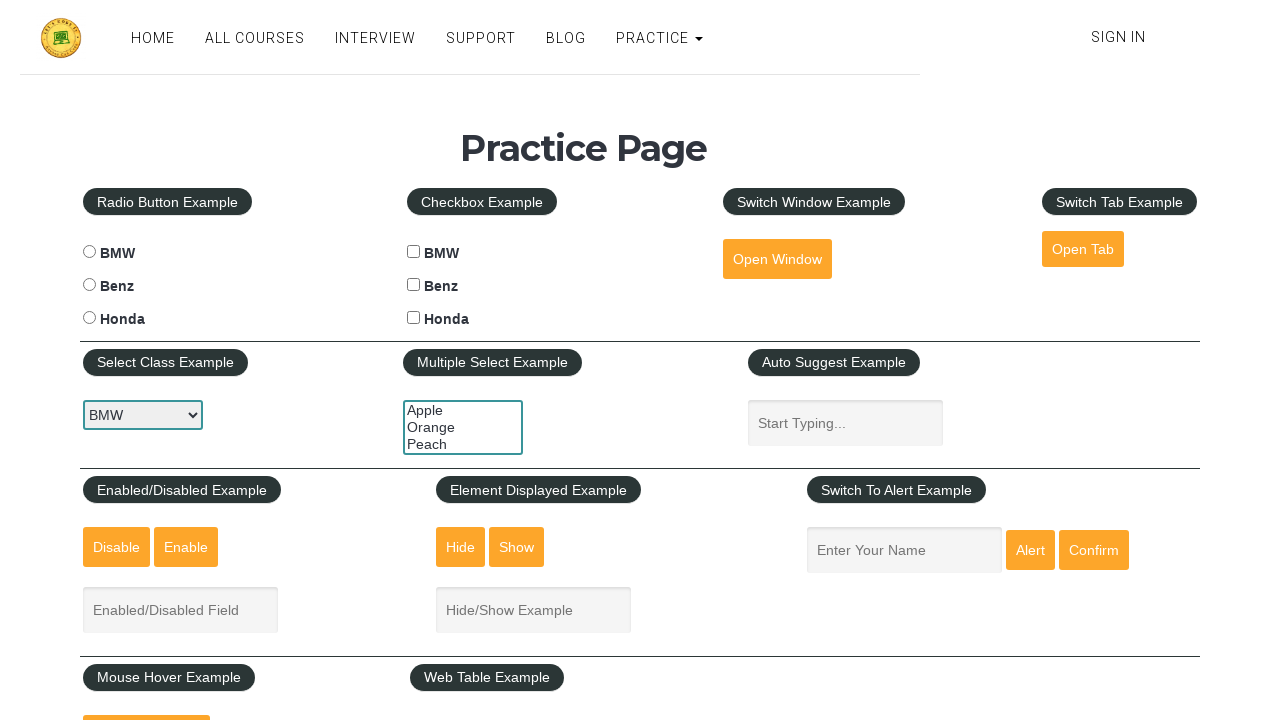

Selected 'Orange' option by index 1 on select[name='multiple-select-example']
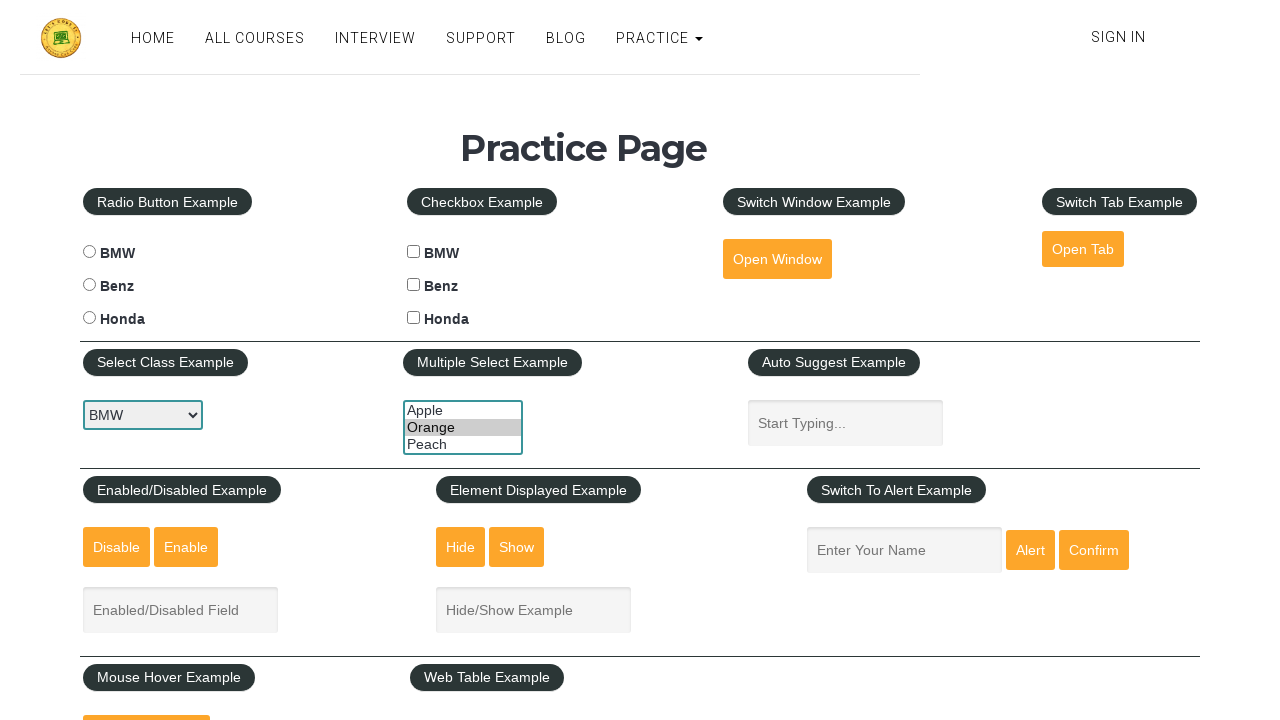

Selected 'Apple' option by visible text on select[name='multiple-select-example']
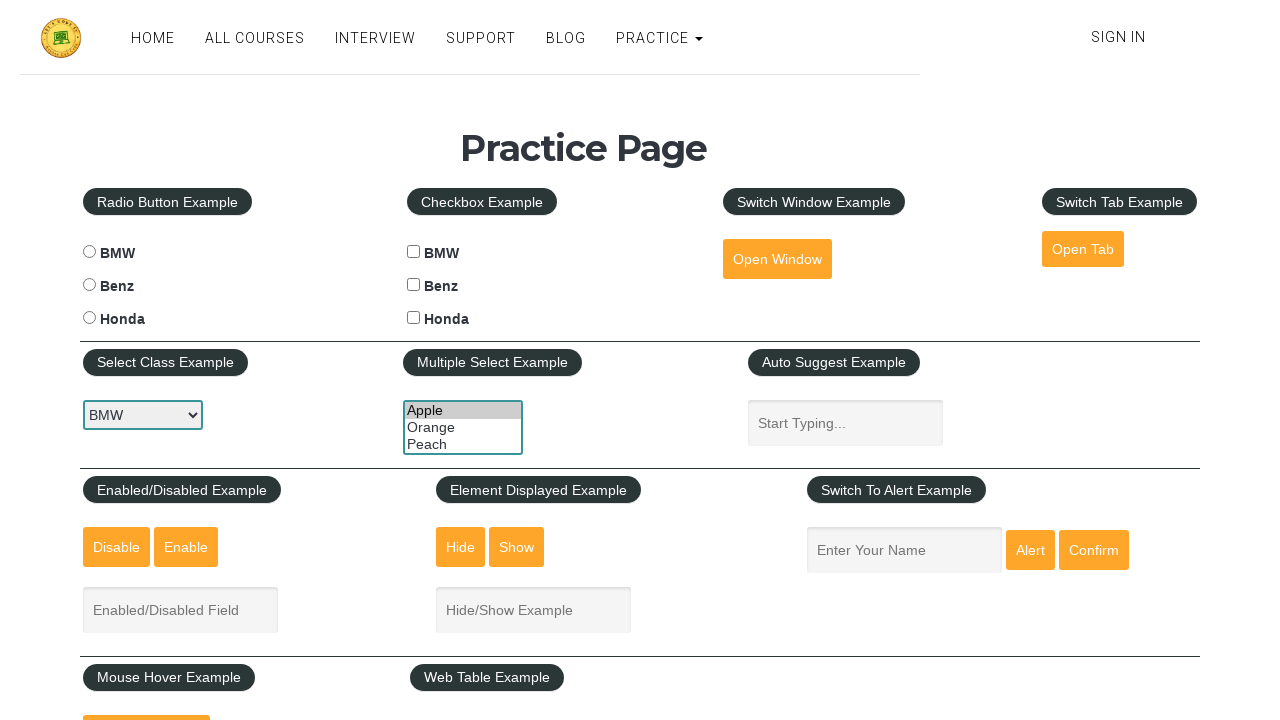

Selected 'Peach' option by value on select[name='multiple-select-example']
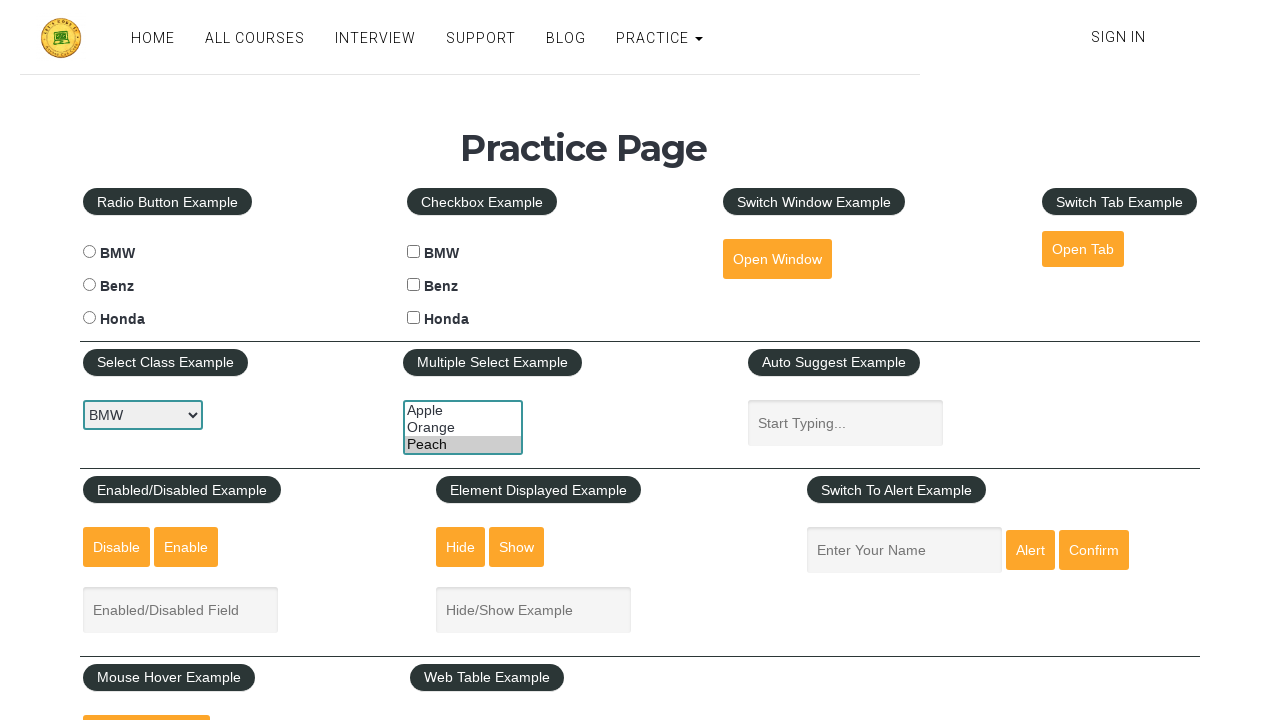

Deselected 'Apple' and kept 'Orange' and 'Peach' selected on select[name='multiple-select-example']
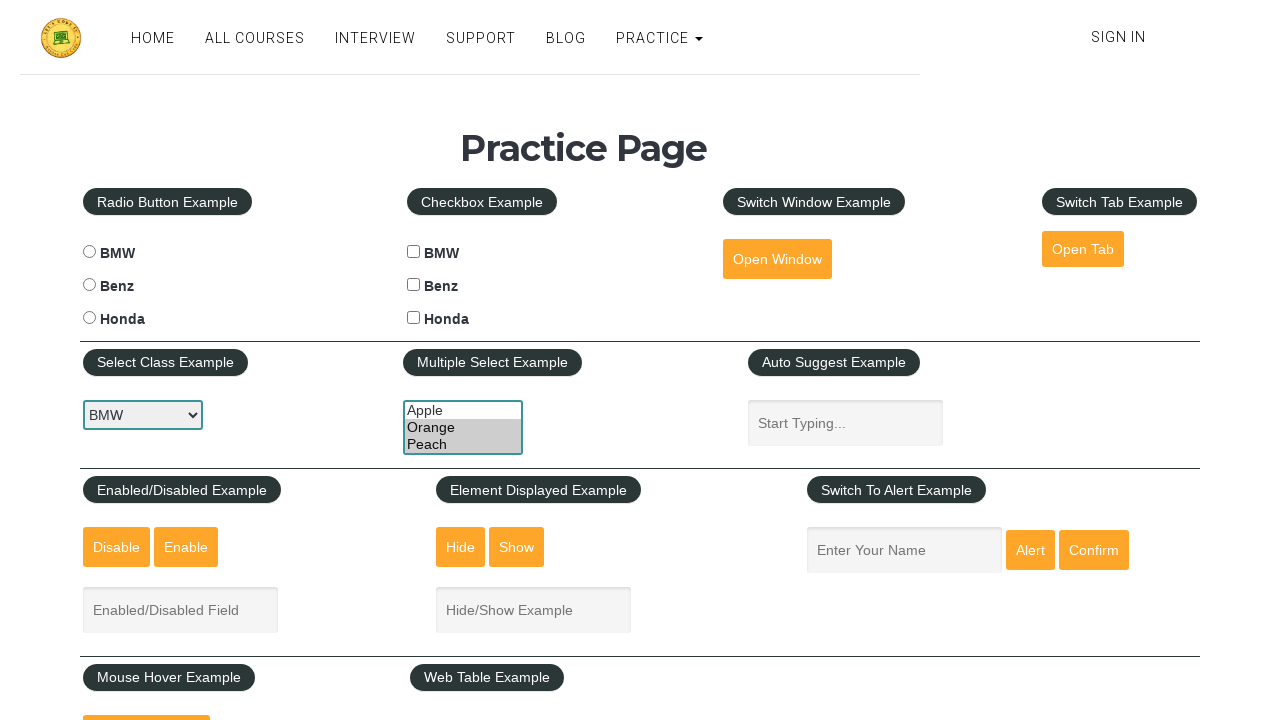

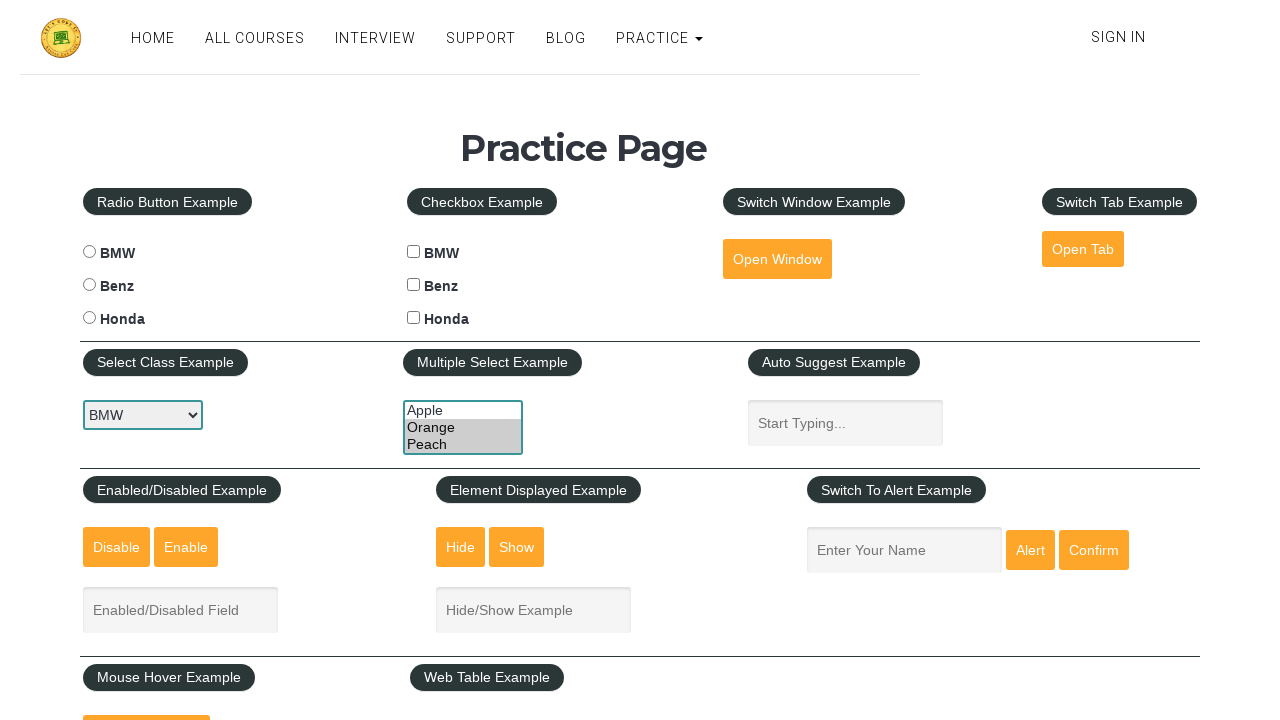